Tests adding multiple coffee items to cart by clicking on Espresso, Espresso Macchiato, and Cappuccino products on a coffee ordering application.

Starting URL: https://coffee-cart.app/

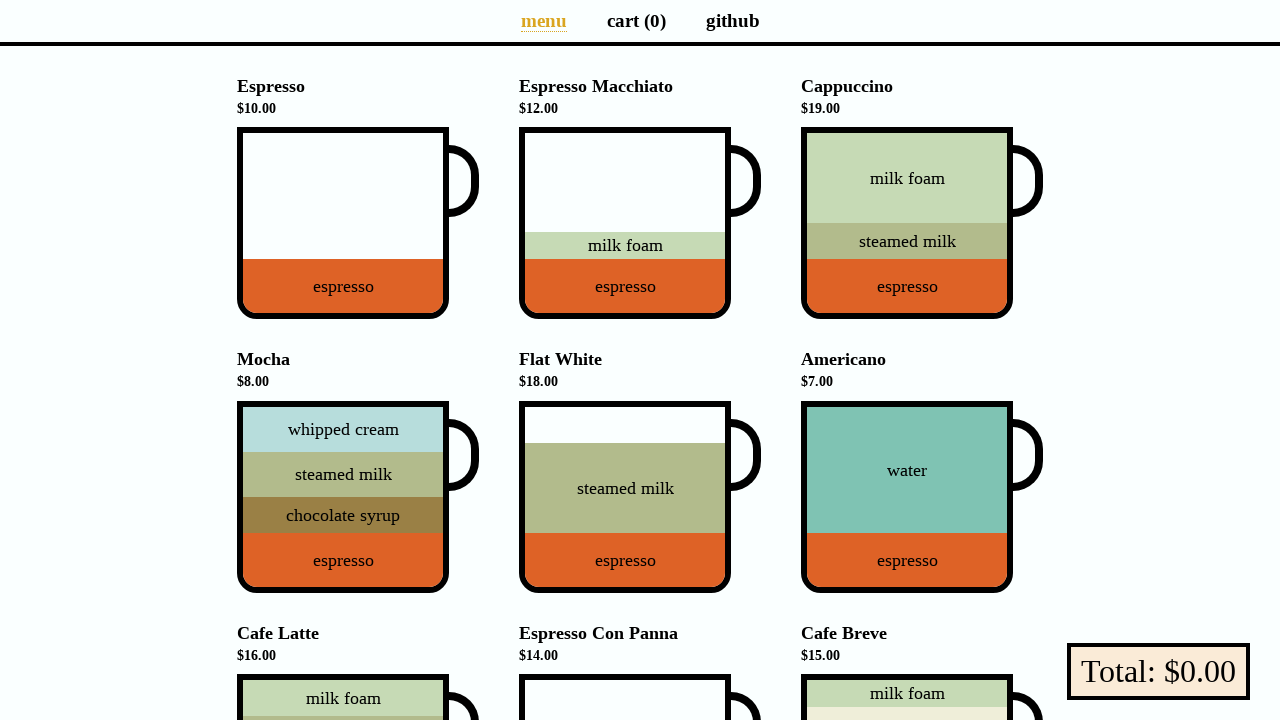

Clicked on Espresso product to add to cart at (343, 223) on [data-test="Espresso"]
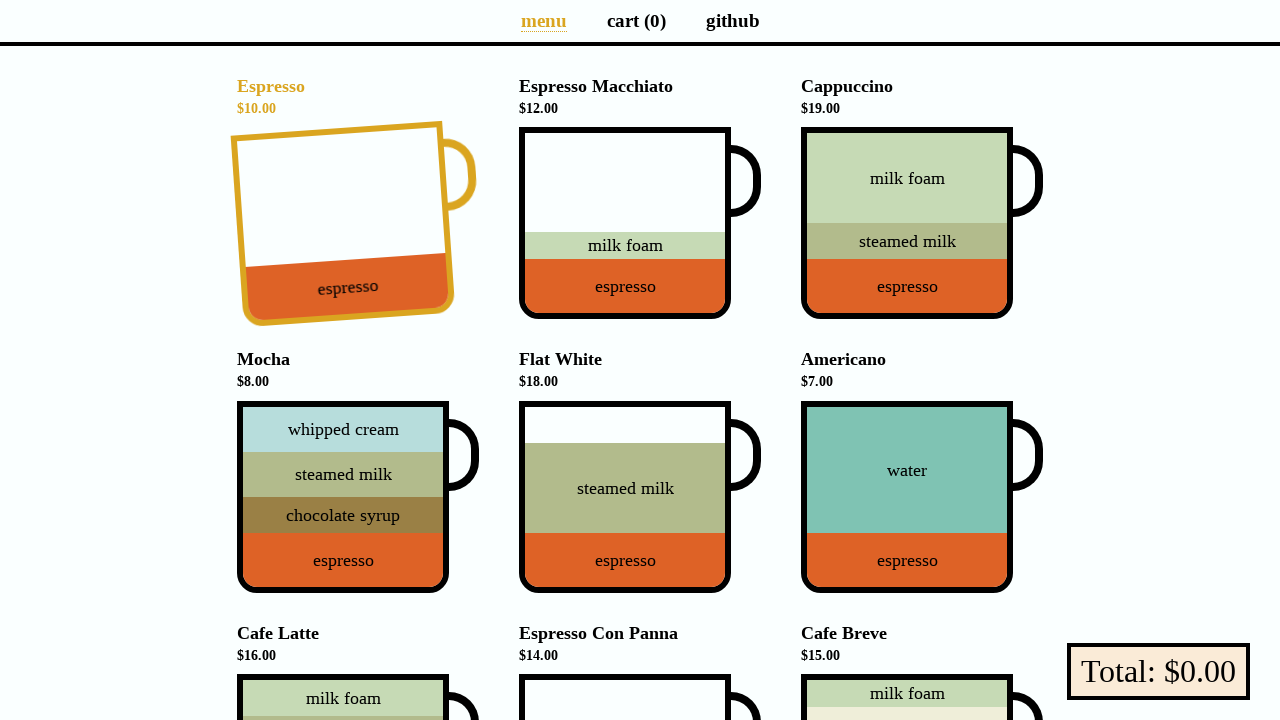

Clicked on Espresso Macchiato product to add to cart at (625, 223) on [data-test="Espresso_Macchiato"]
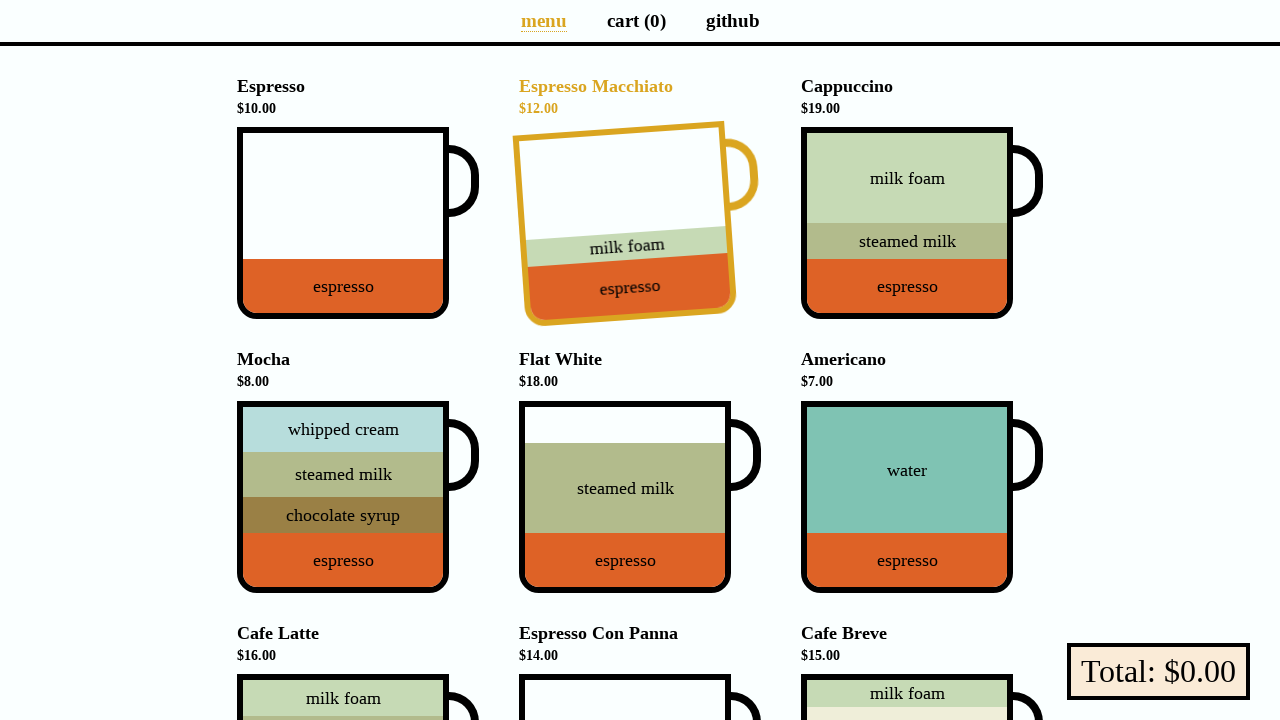

Clicked on Cappuccino product to add to cart at (907, 223) on [data-test="Cappuccino"]
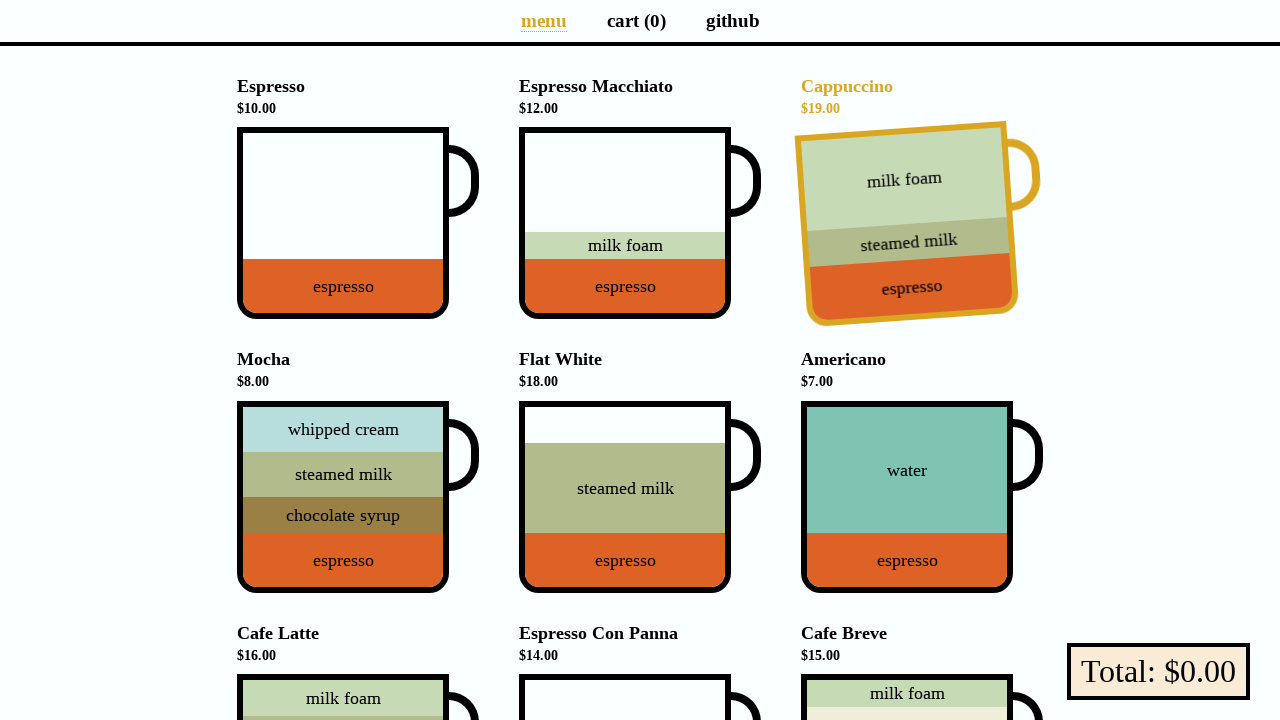

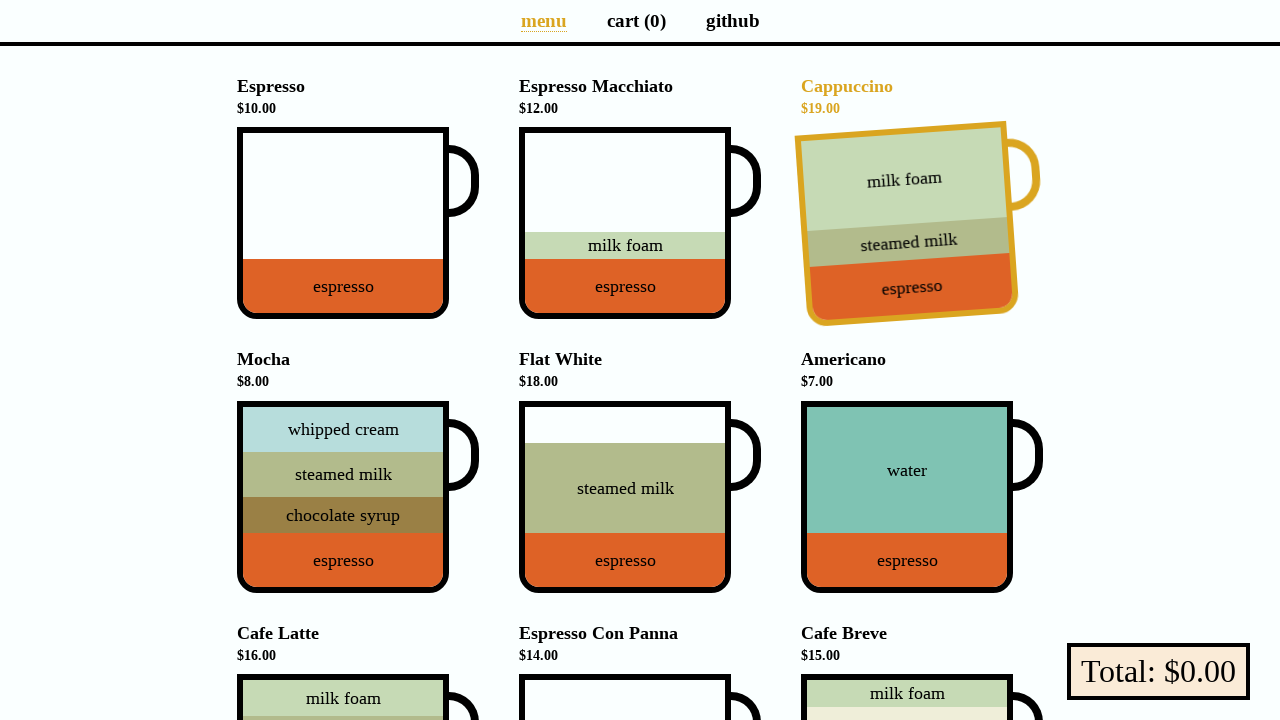